Tests registration form with invalid email format by filling all fields with invalid email and verifying email validation messages

Starting URL: https://alada.vn/tai-khoan/dang-ky.html

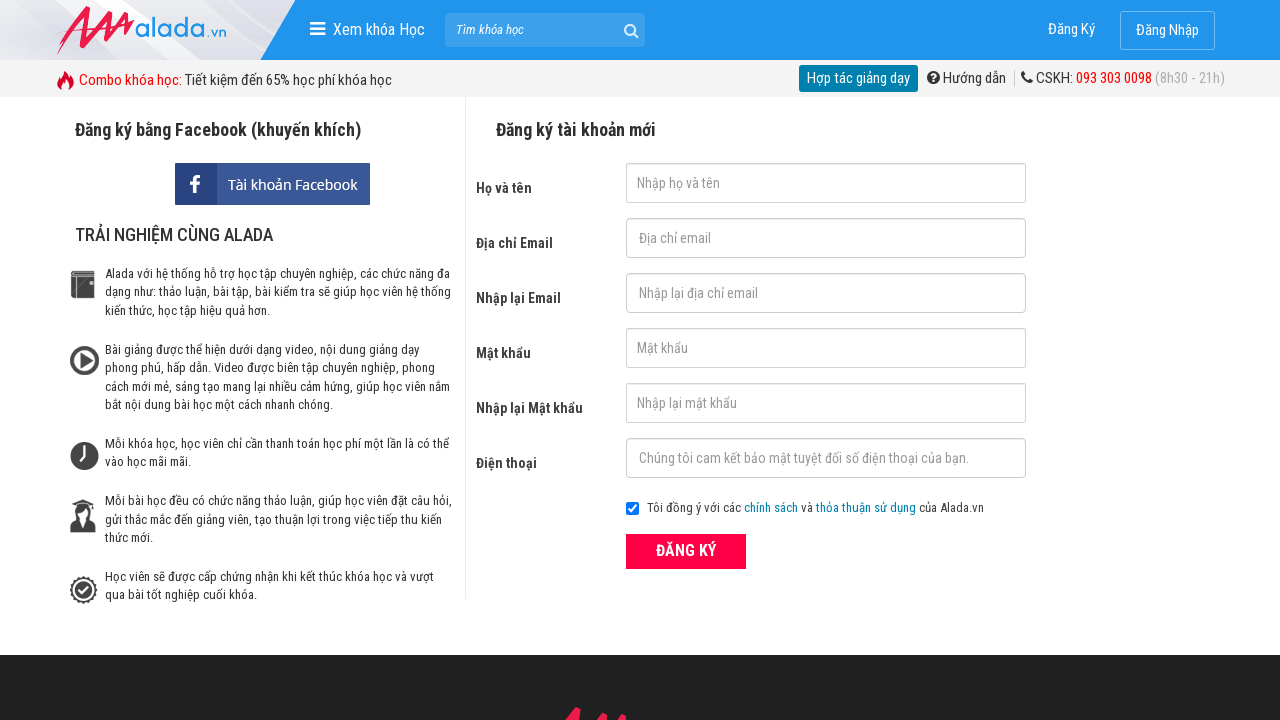

Filled full name field with 'Nguyen Van A' on //label[text()='Họ và tên']/following-sibling::input
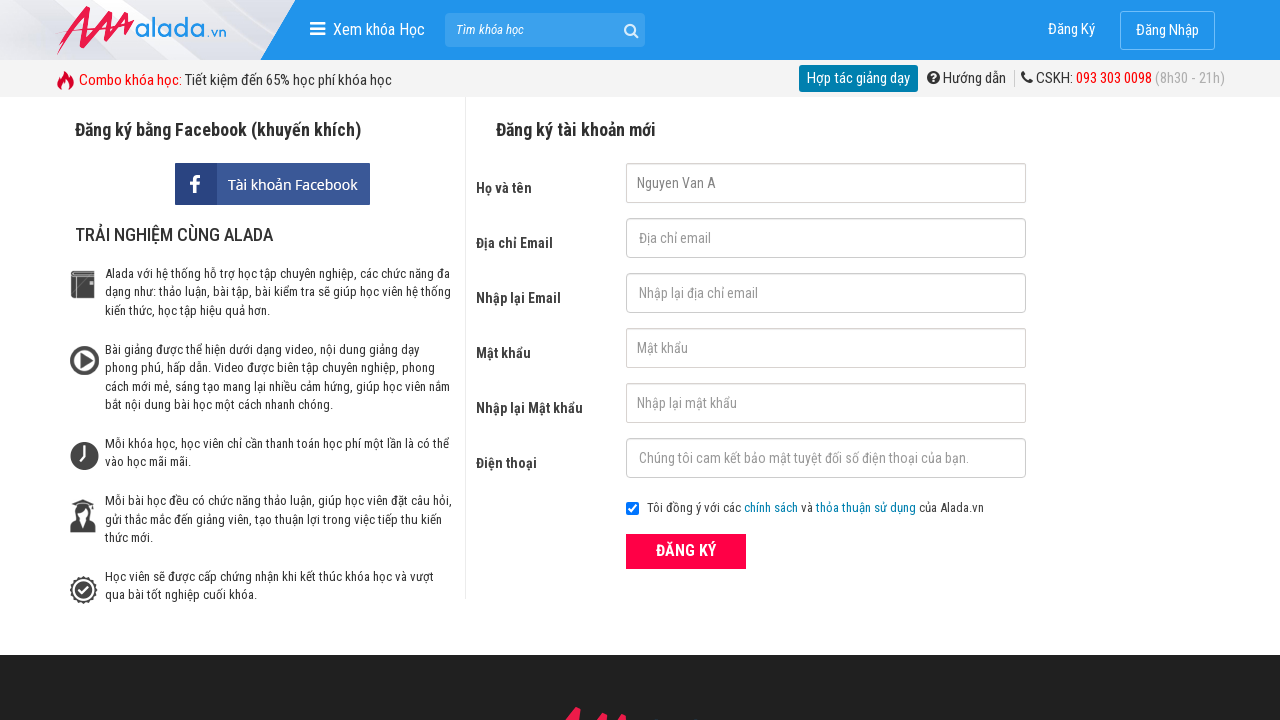

Filled email field with invalid format 'invalid.email' on #txtEmail
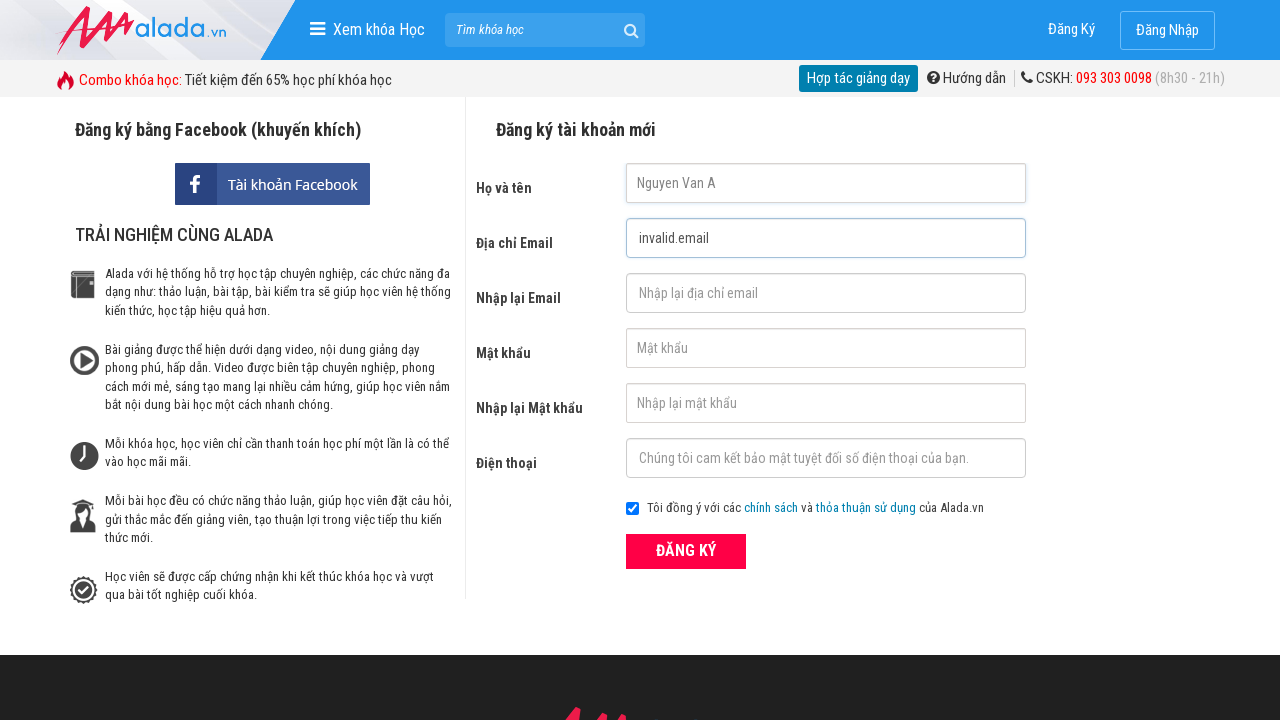

Filled confirm email field with 'invalid.email' on input[name='txtCEmail']
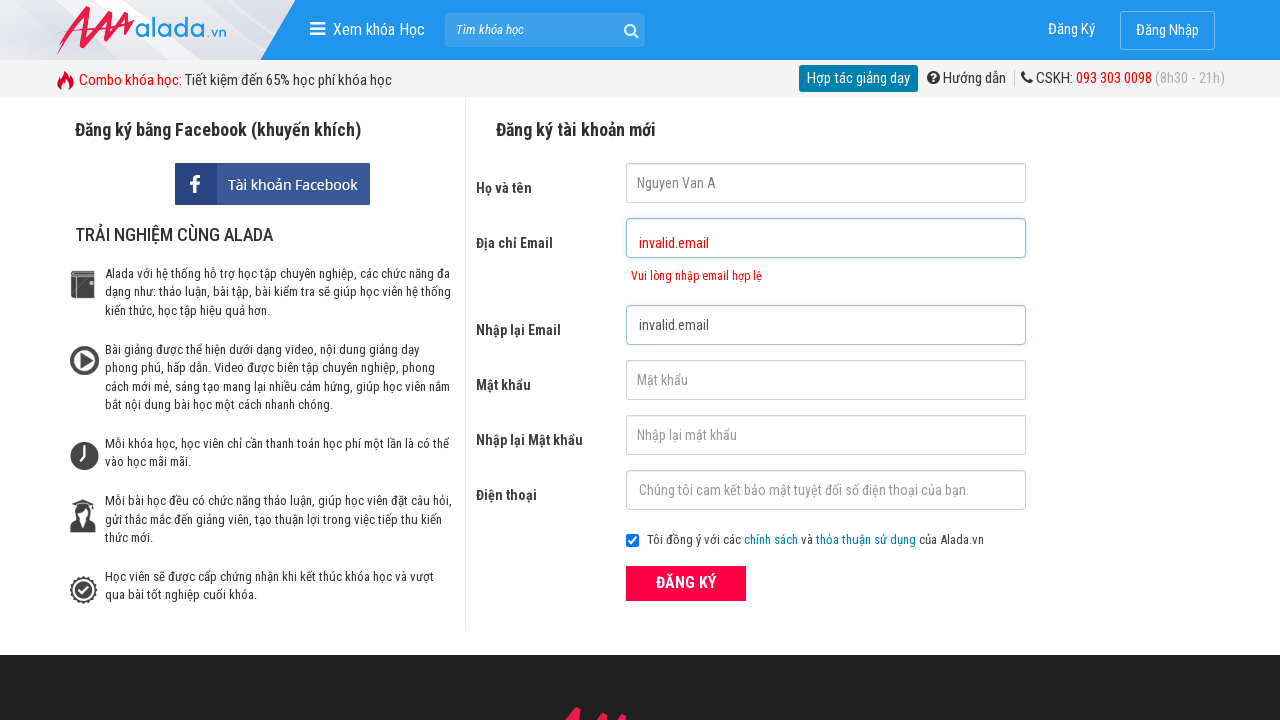

Filled password field with 'Test@12345' on #txtPassword
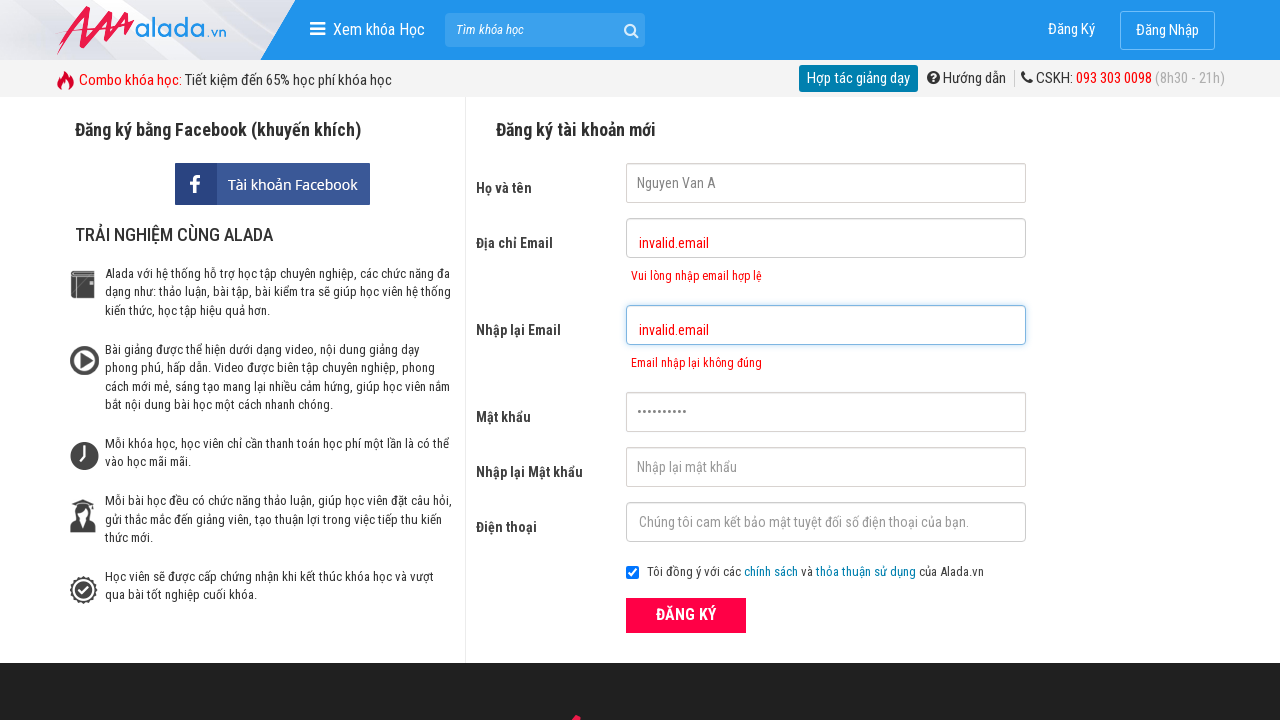

Filled confirm password field with 'Test@12345' on #txtCPassword
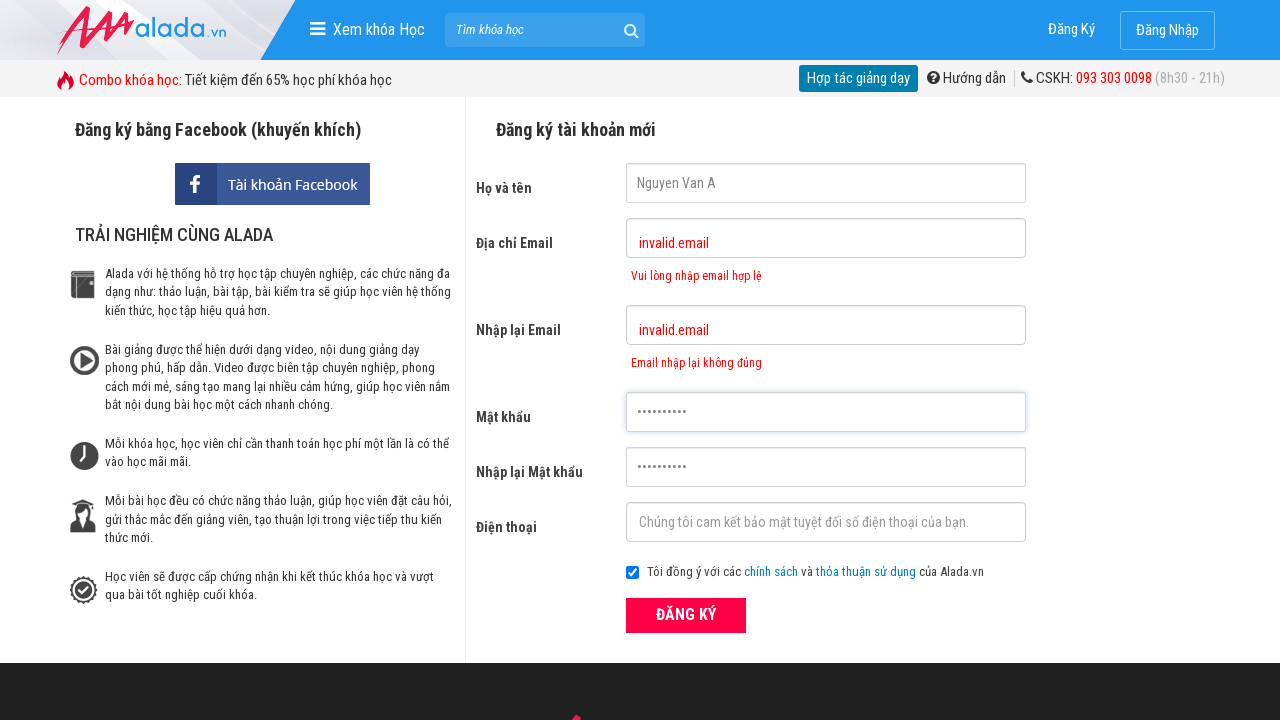

Filled phone field with '0912345678' on //input[@name='txtPhone']
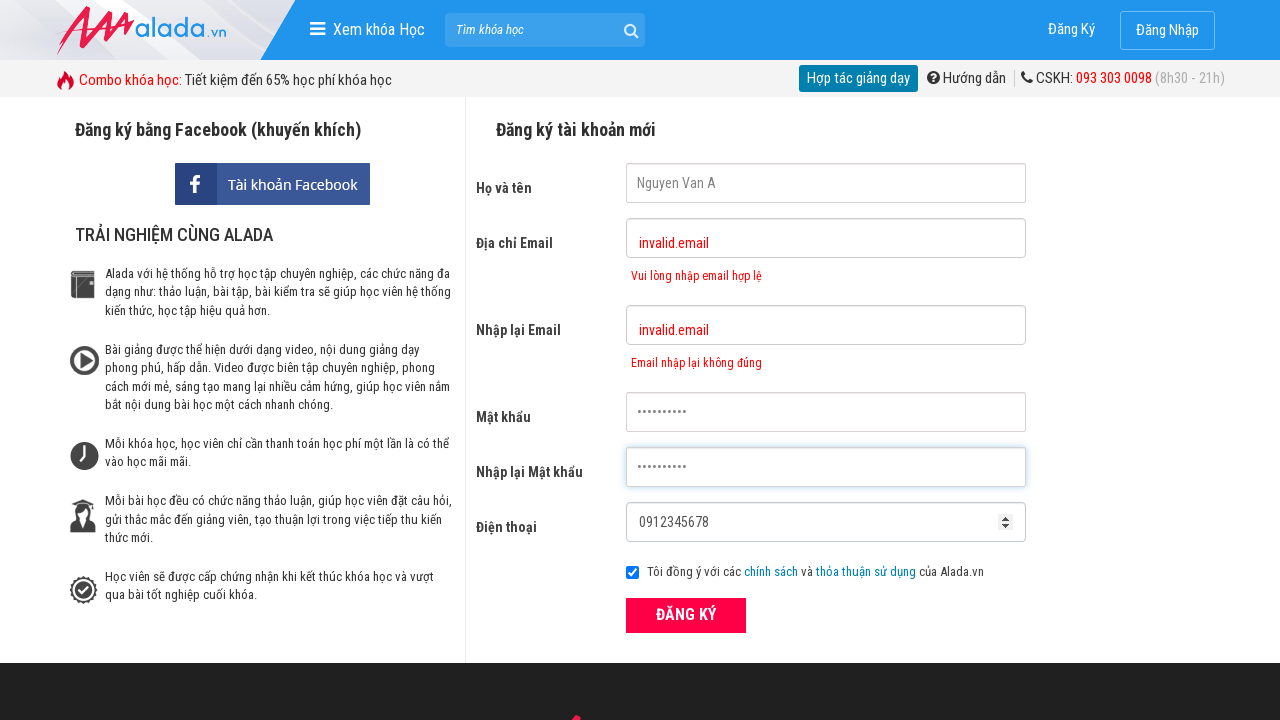

Clicked register button to submit form with invalid email at (686, 615) on xpath=//div[@class='form frmRegister']/div[@class='field_btn']/button
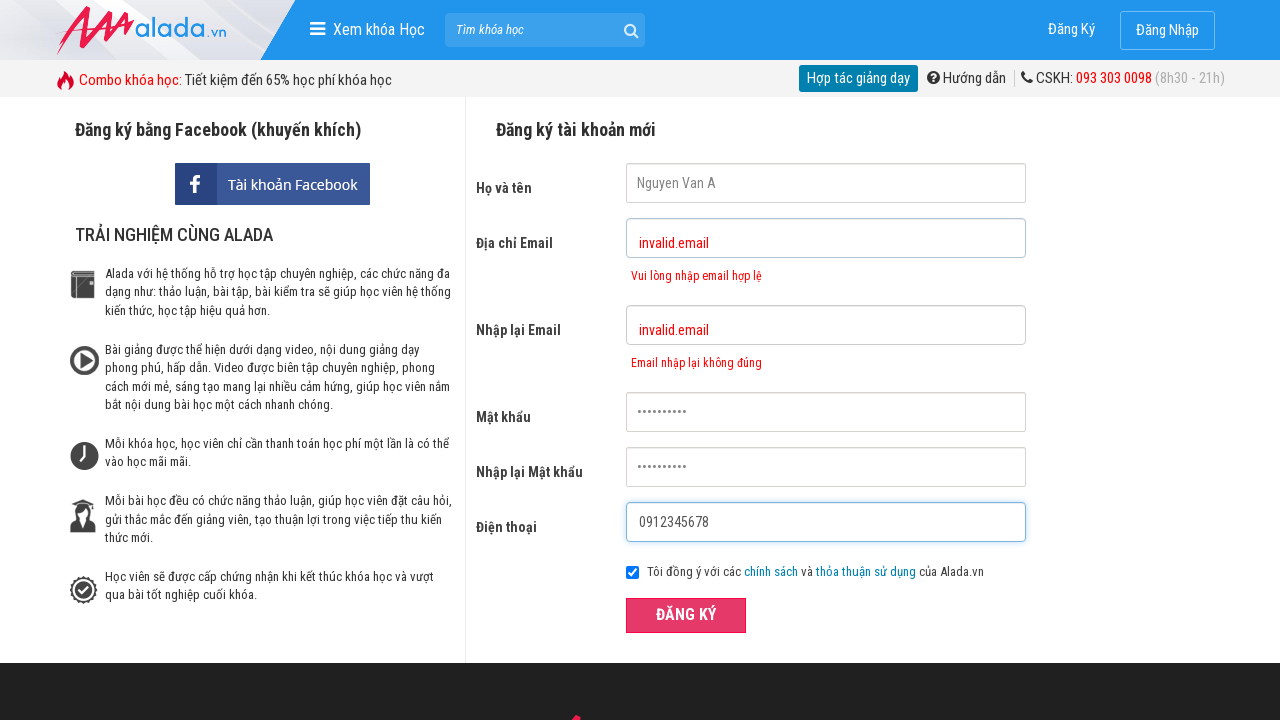

Email validation error message appeared
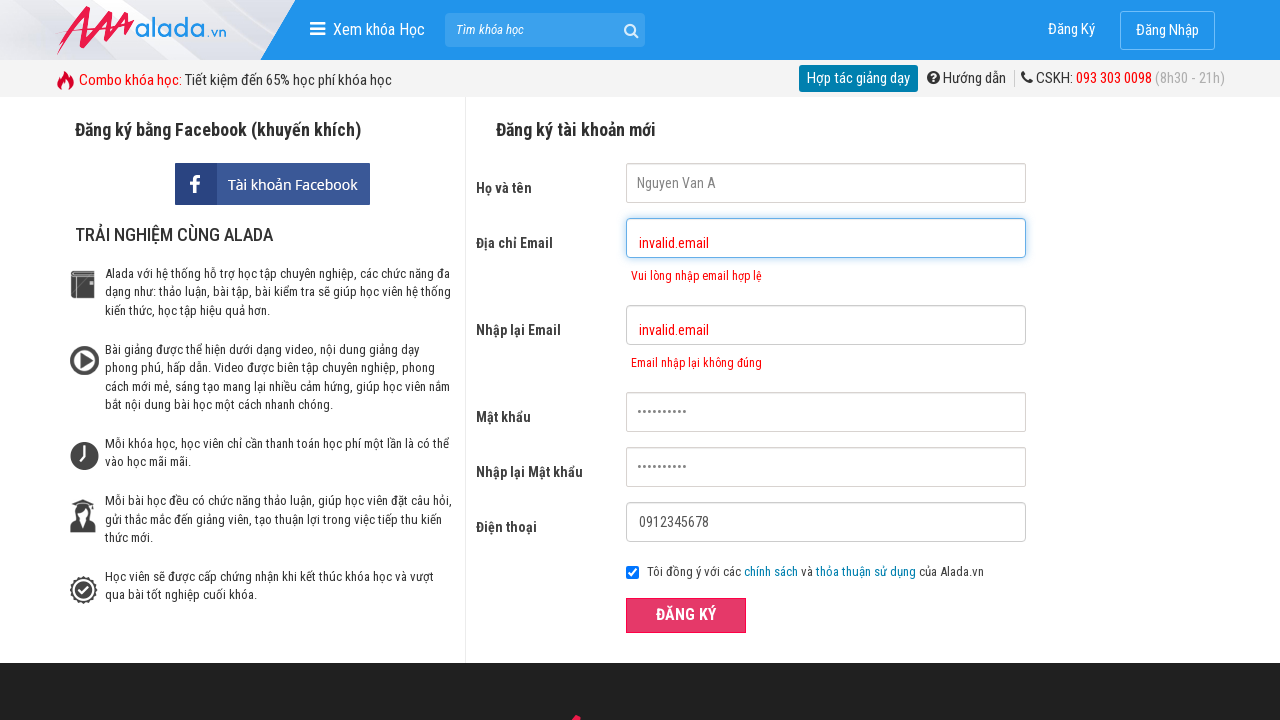

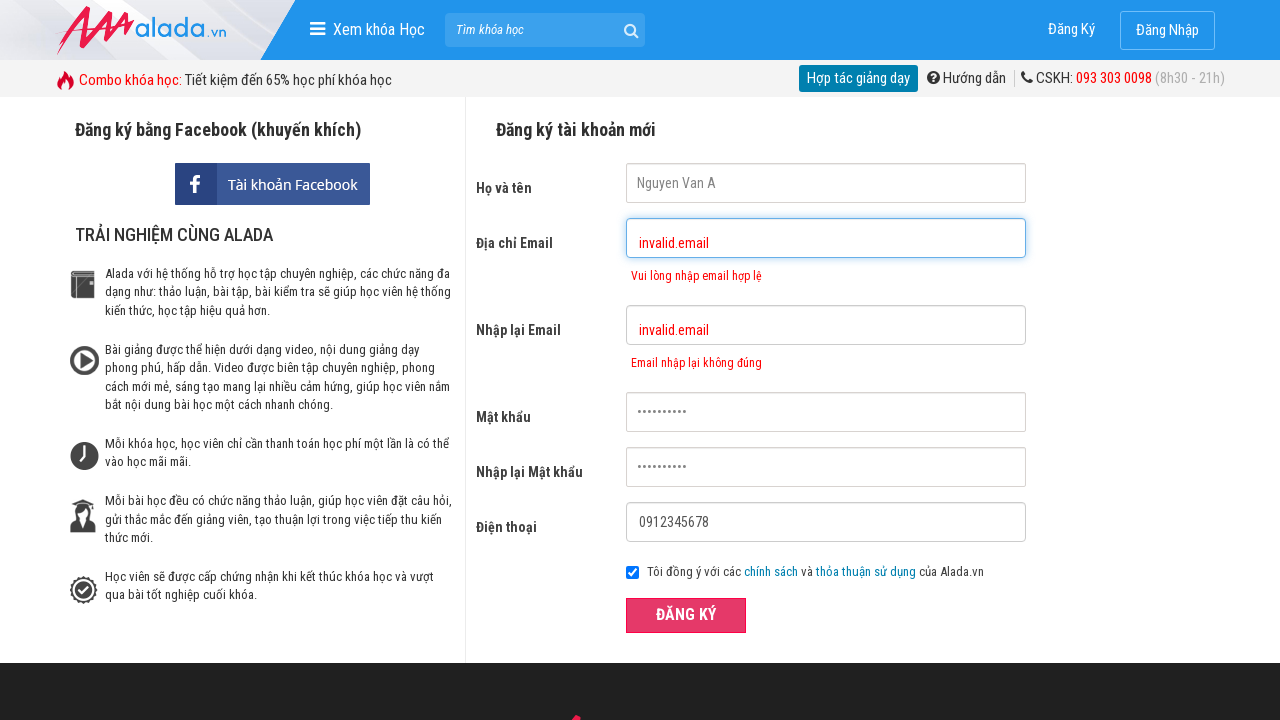